Navigates to an OP.GG champion build page for a specific champion and role, then scrolls to view build information

Starting URL: https://www.op.gg/champions/ahri/mid/build?region=global&tier=platinum_plus

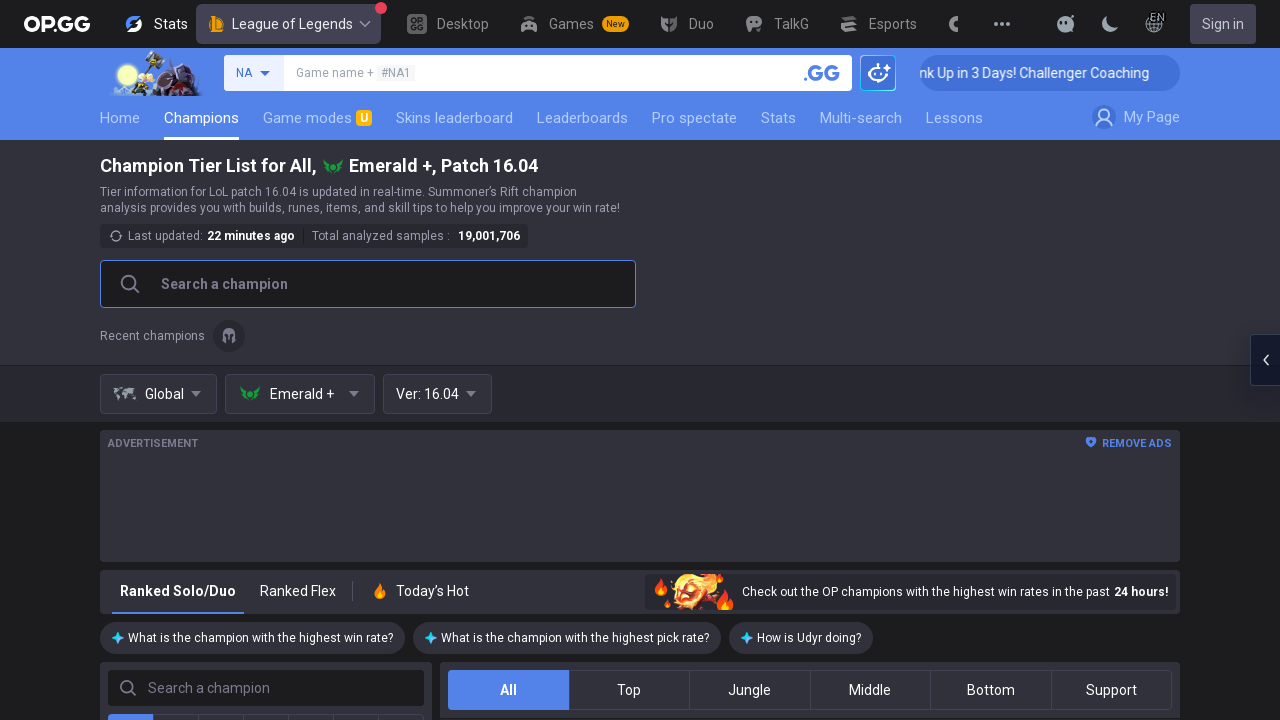

Waited for OP.GG champion build page to fully load (networkidle)
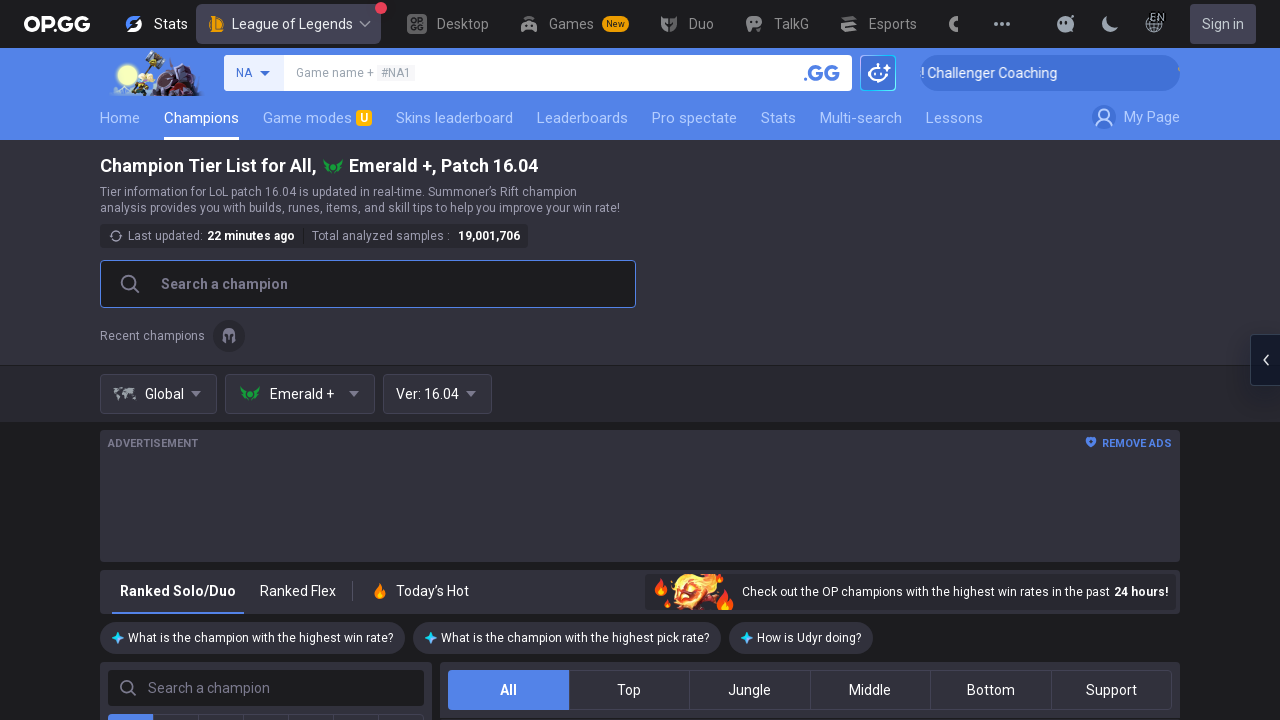

Scrolled down 200px to view build information
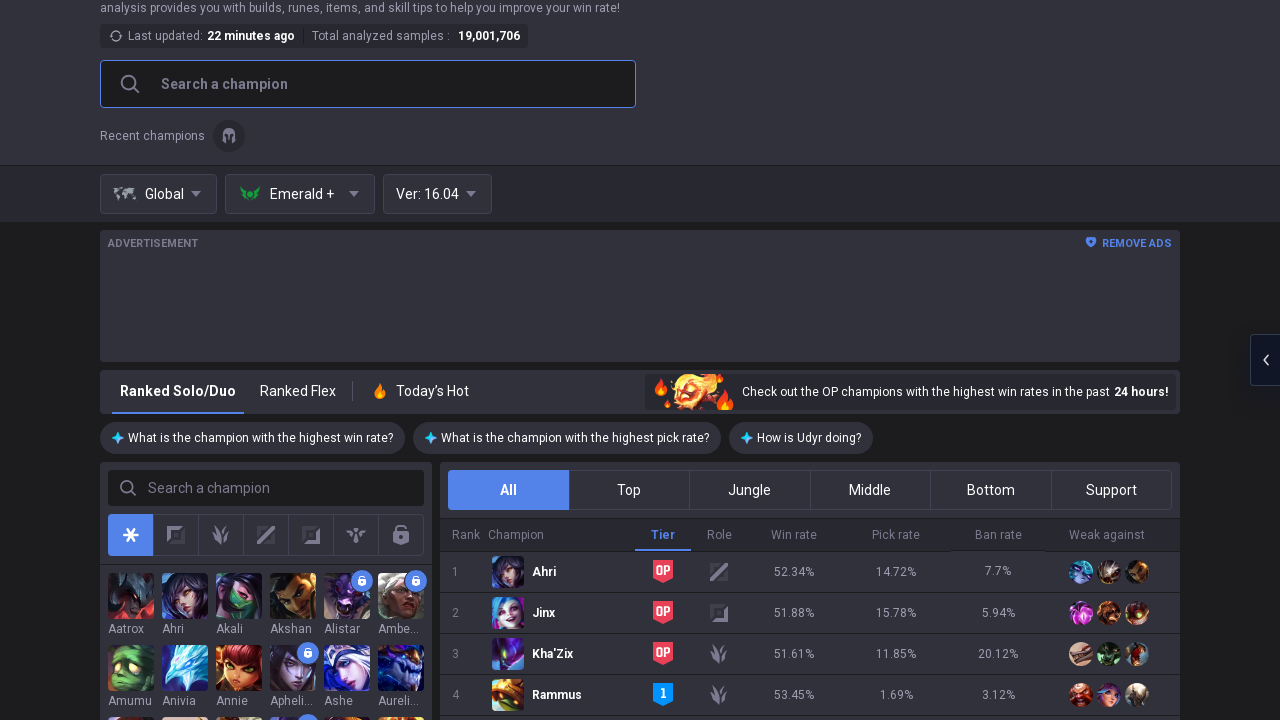

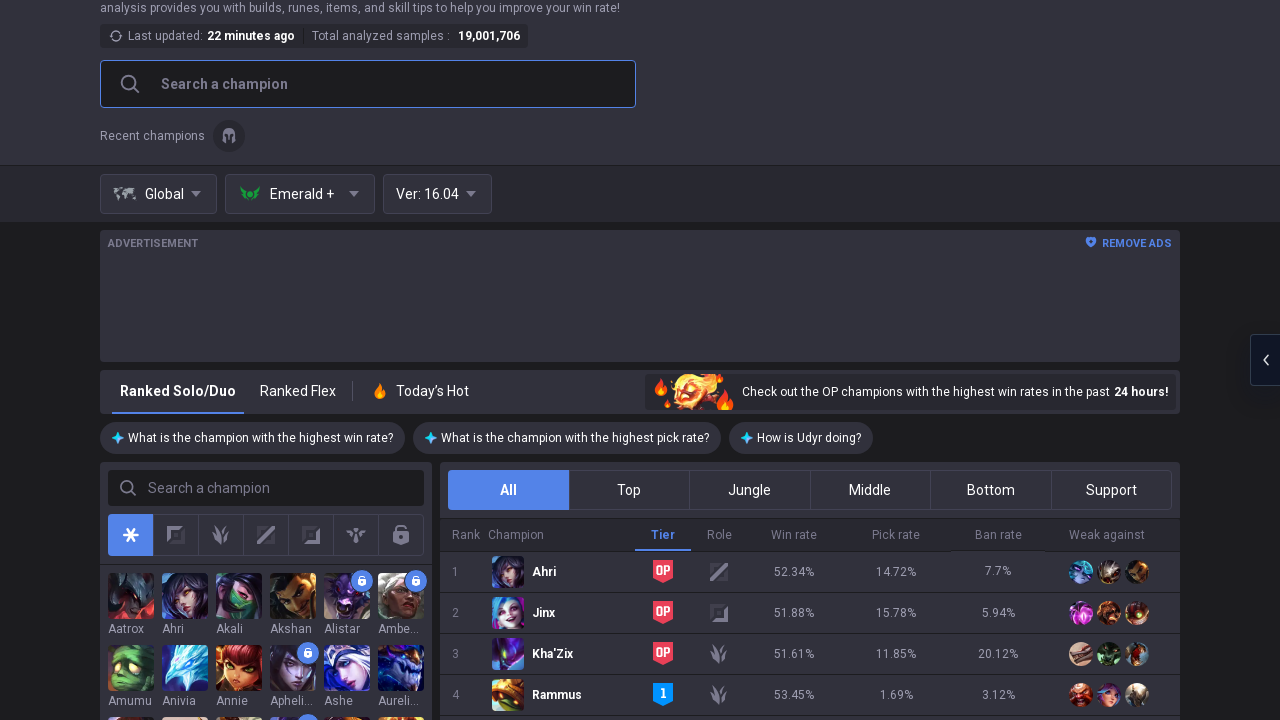